Navigates to an Angular demo application and clicks the Virtual button while monitoring network responses

Starting URL: https://rahulshettyacademy.com/angularAppdemo/

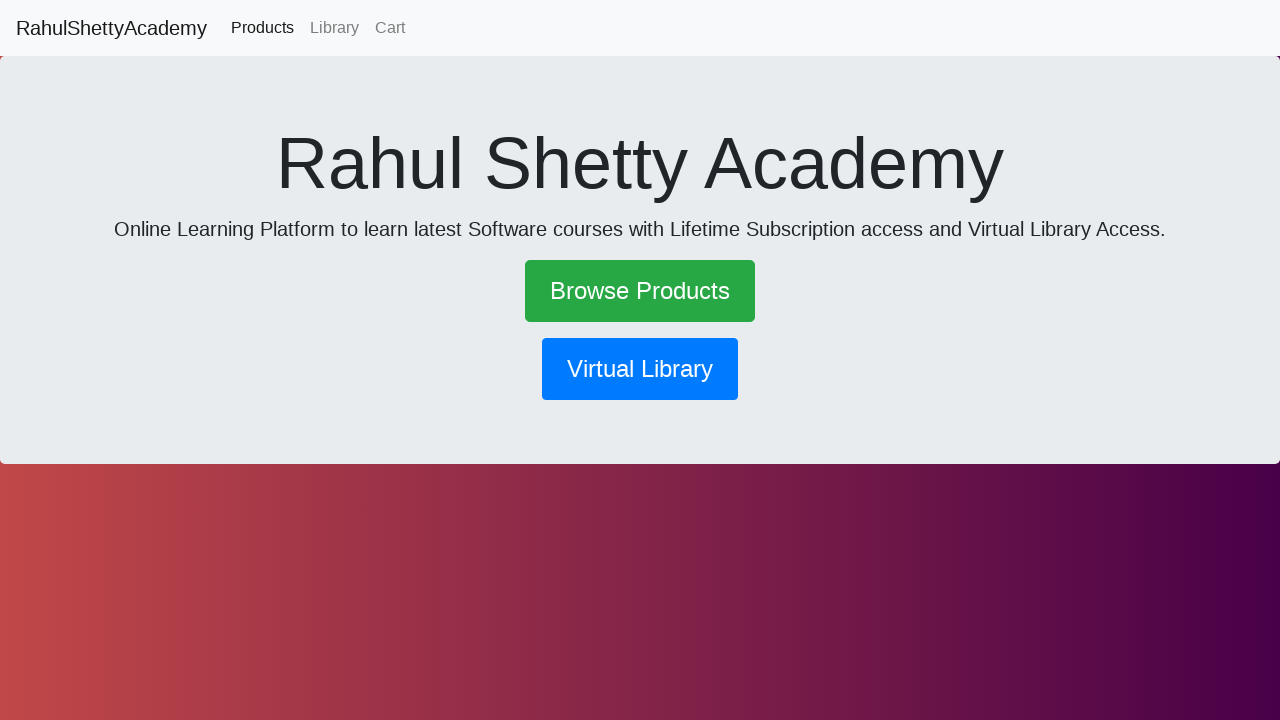

Clicked the Virtual button at (640, 369) on xpath=//button[contains(text(),' Virtual')]
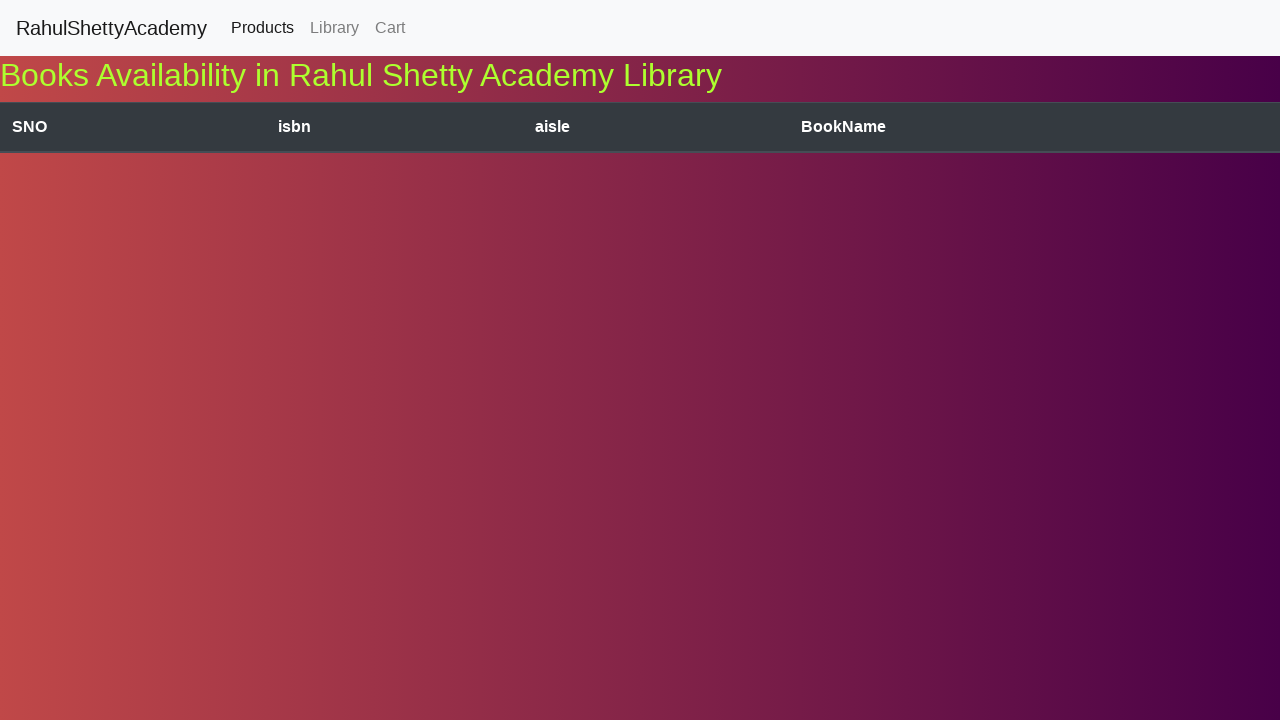

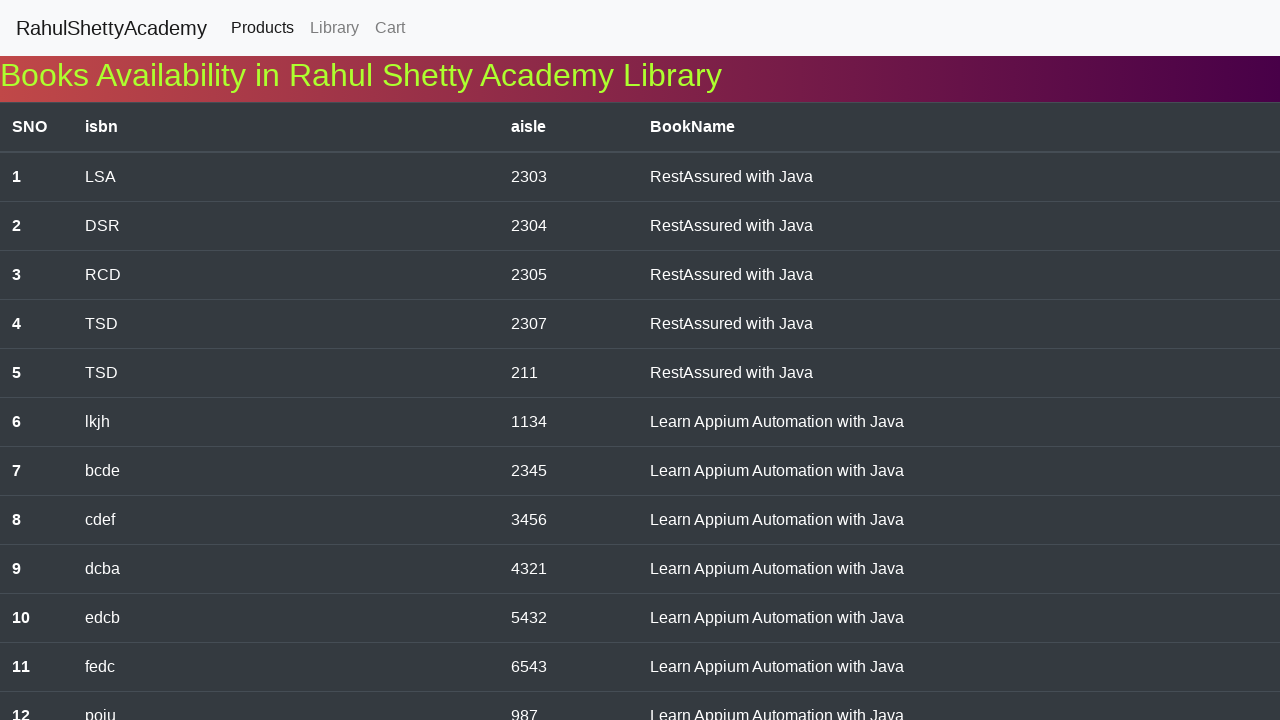